Navigates to the training support website and clicks on the "About Us" link to navigate to the about page

Starting URL: https://training-support.net/

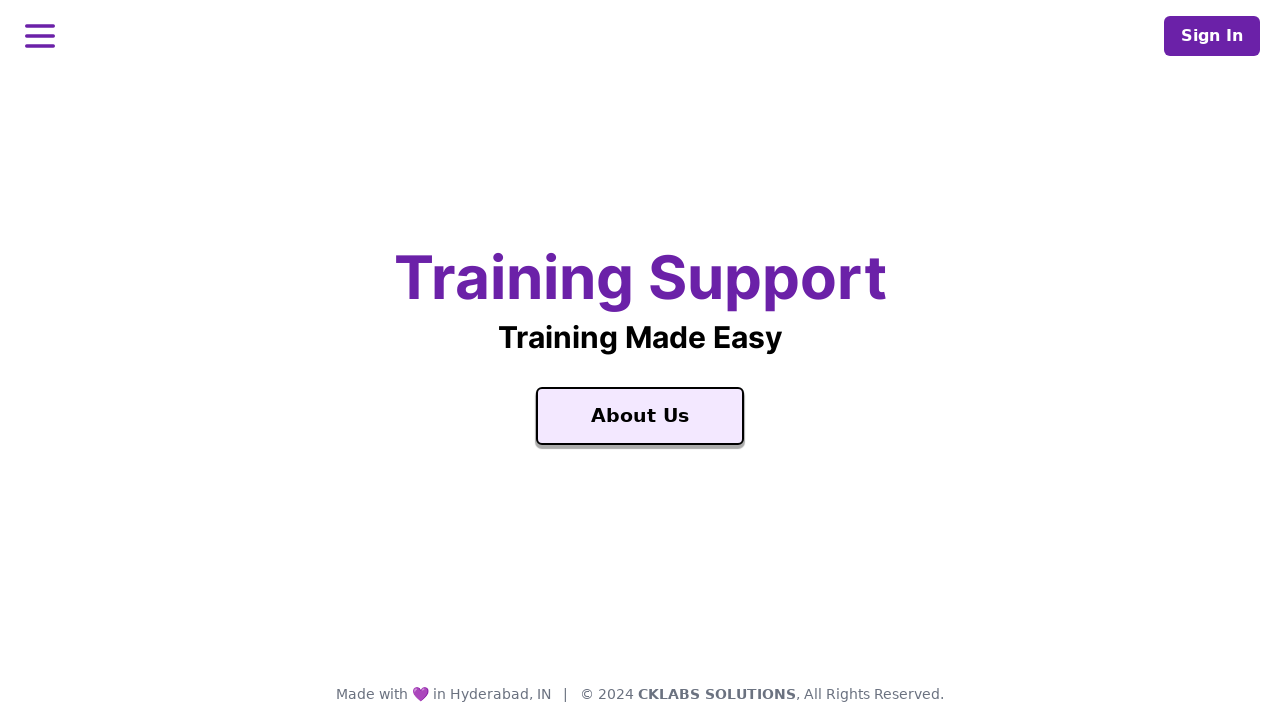

Navigated to training support website at https://training-support.net/
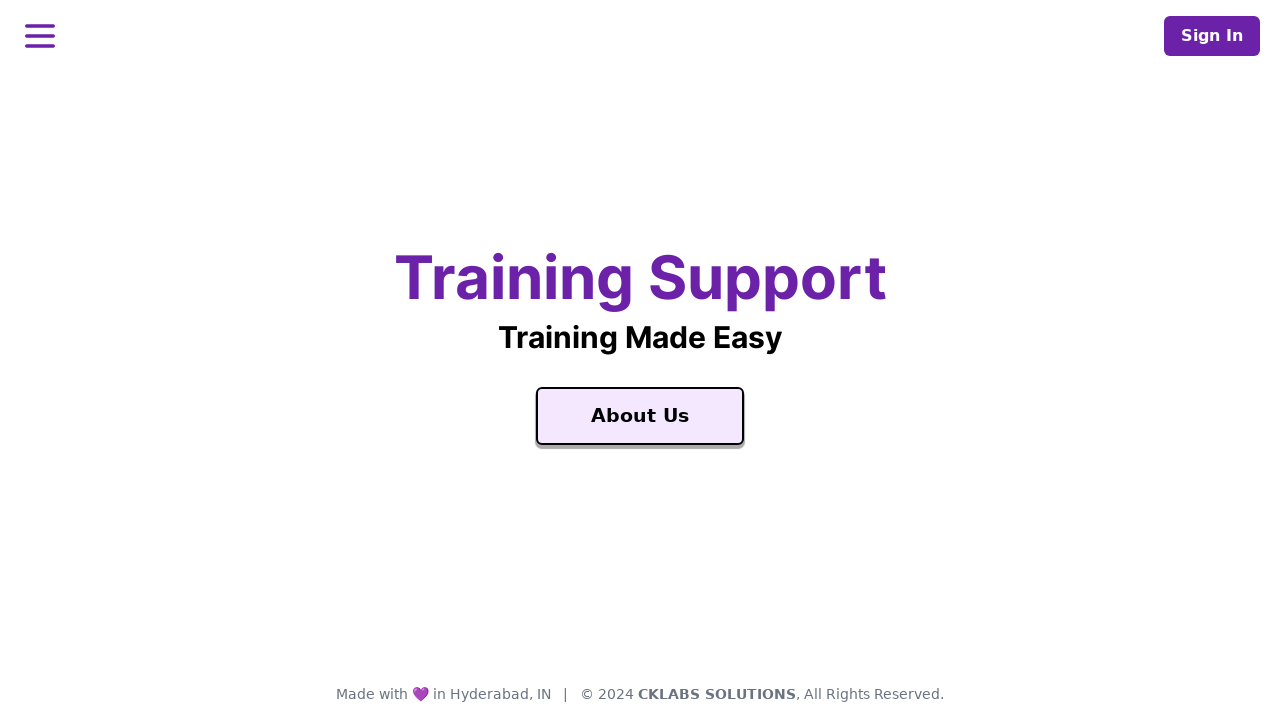

Clicked on the 'About Us' link to navigate to the about page at (640, 416) on text=About Us
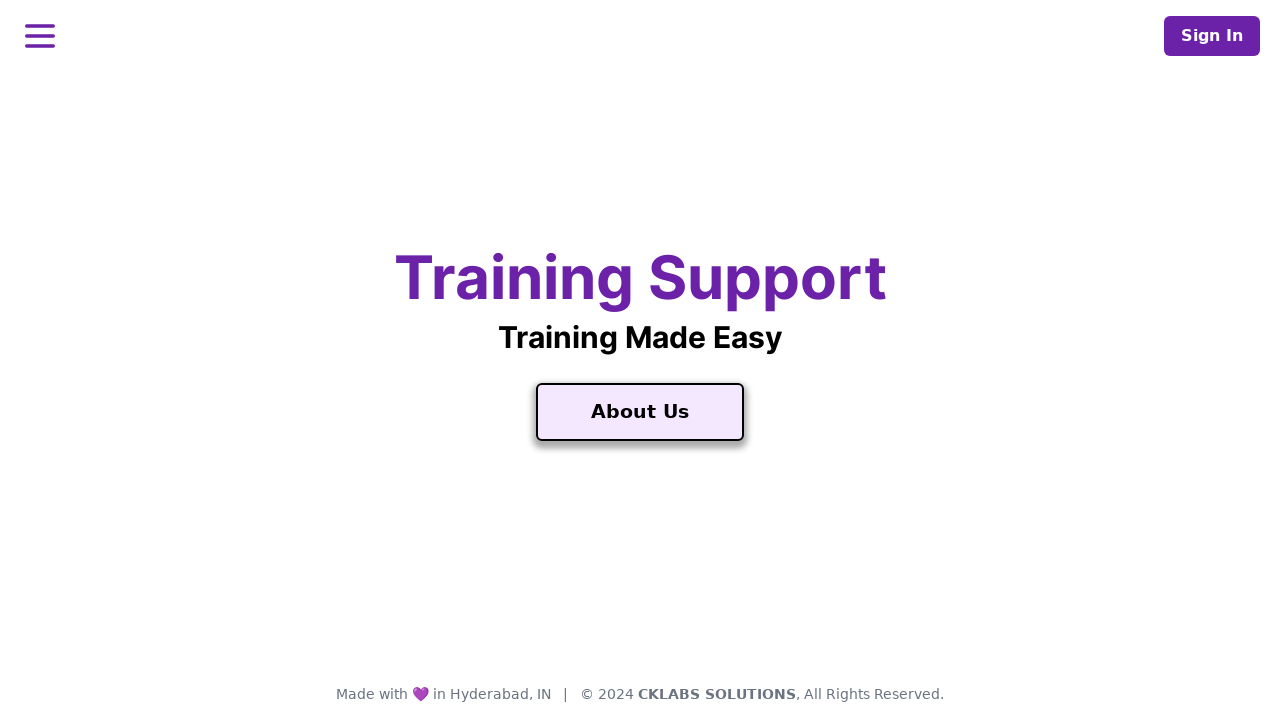

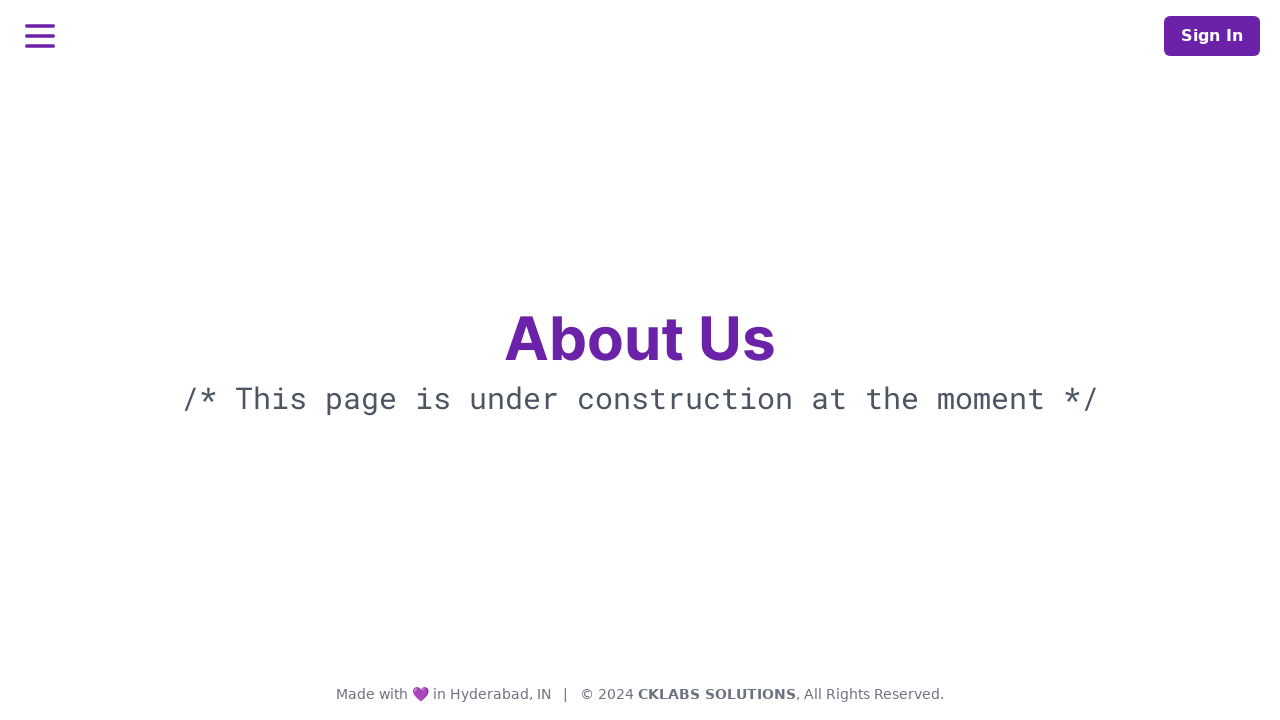